Navigates to the login practice page and verifies the page loads successfully

Starting URL: https://rahulshettyacademy.com/loginpagePractise/

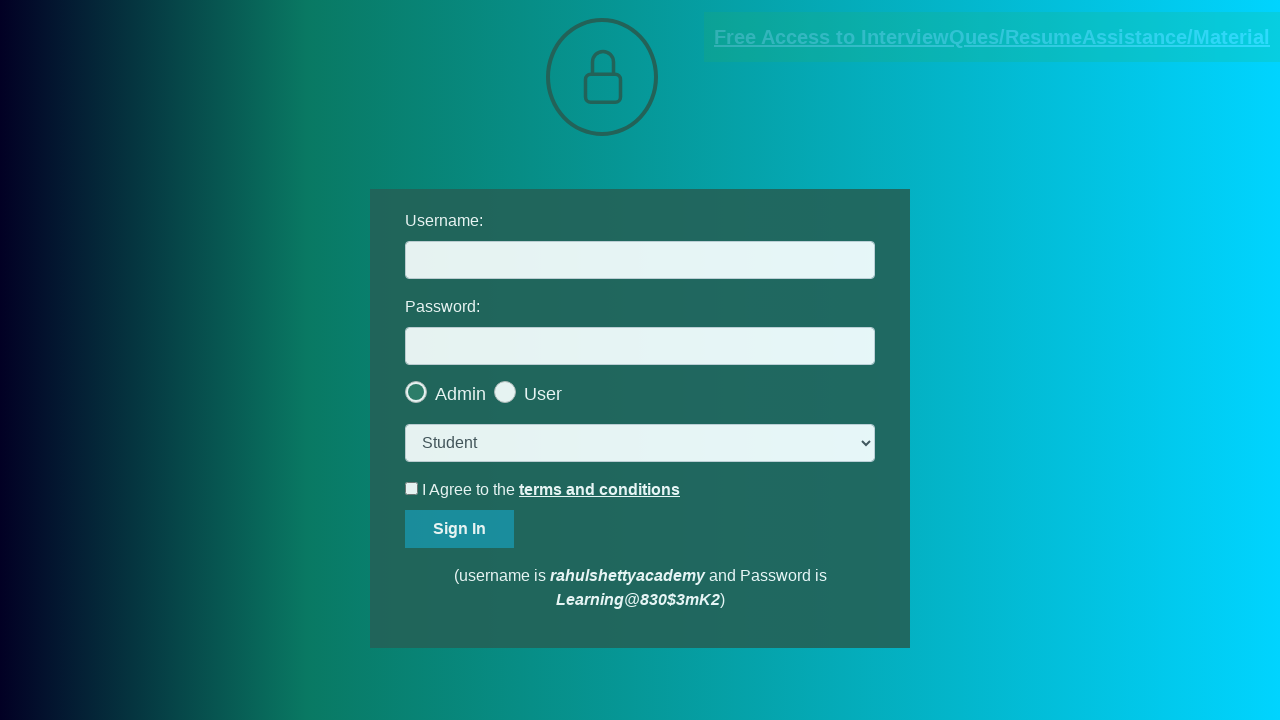

Page DOM content loaded
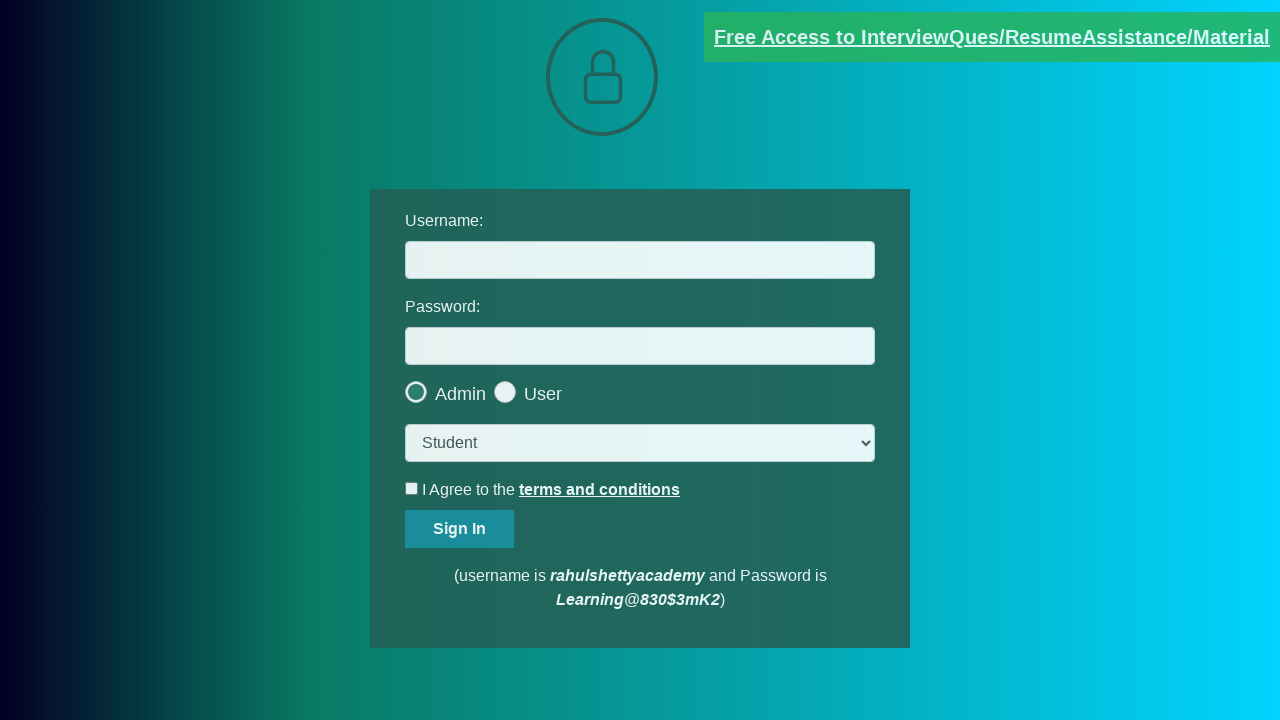

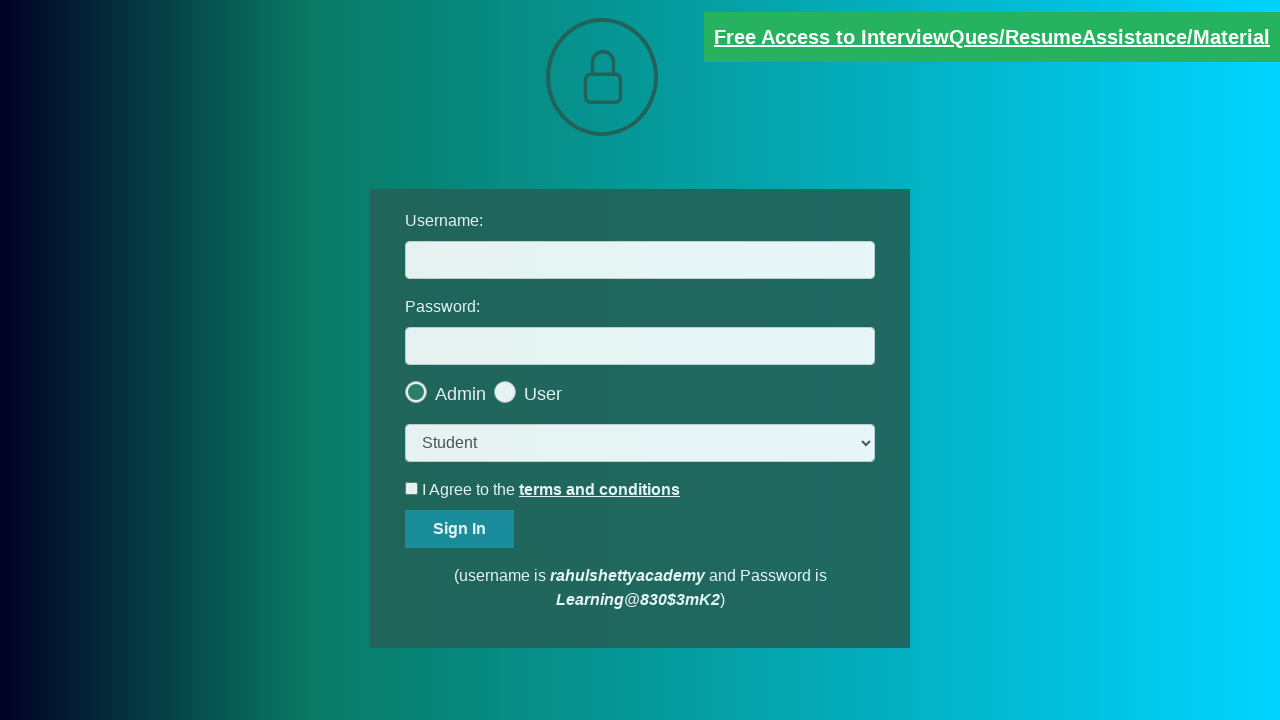